Tests dynamic controls page by clicking the Enable button to enable an input field, typing text into the enabled input, clearing it, then navigating to the drag and drop page to verify element locations.

Starting URL: https://the-internet.herokuapp.com/dynamic_controls

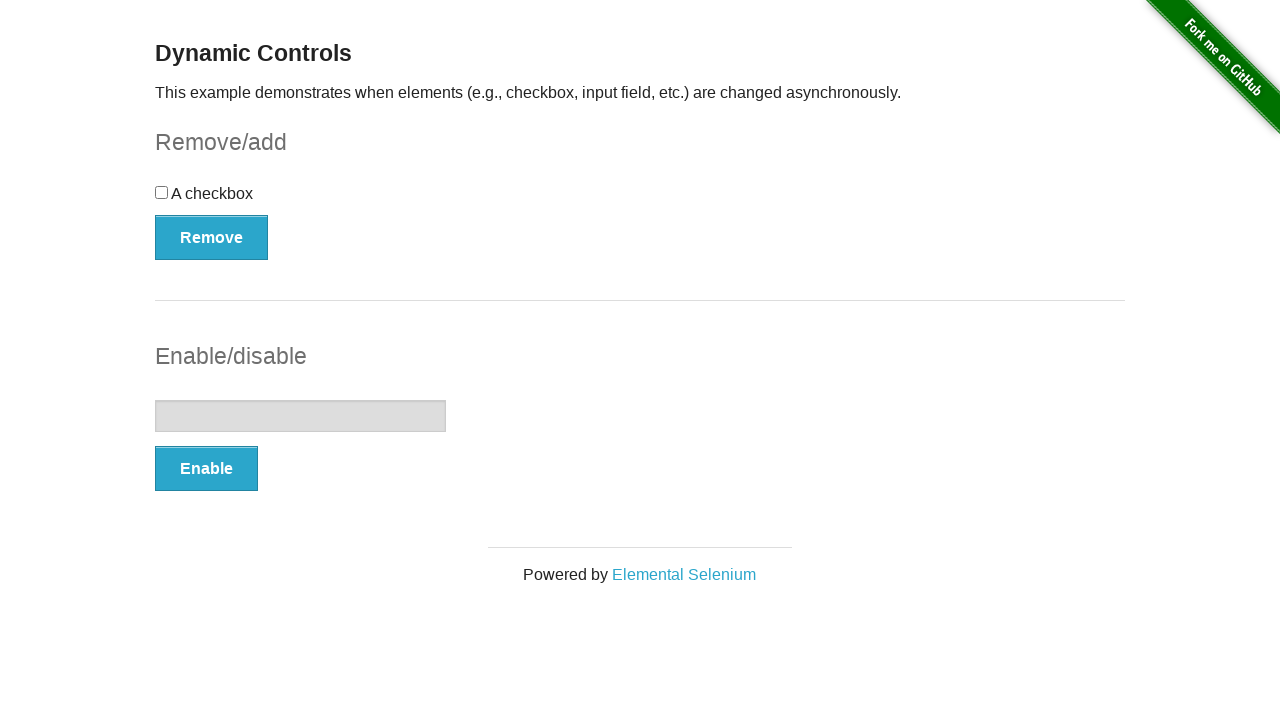

Clicked the Enable button to enable the input field at (206, 469) on xpath=//button[text()='Enable']
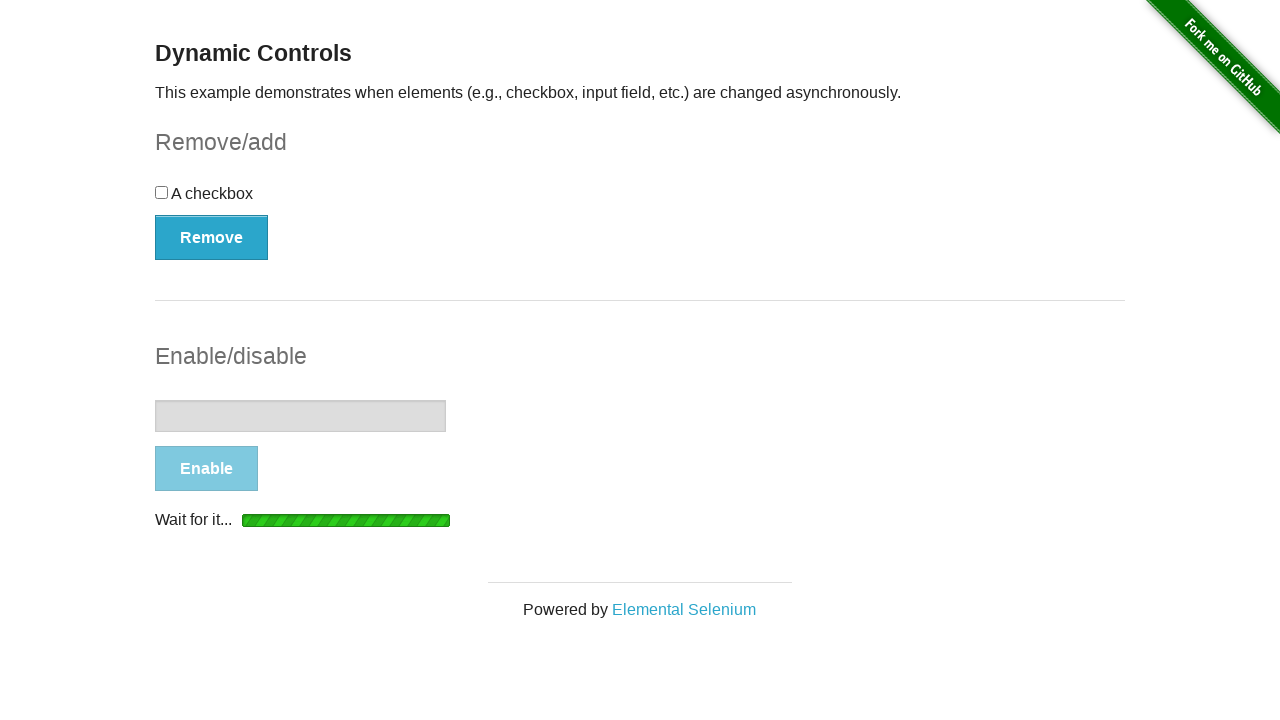

Input field became visible
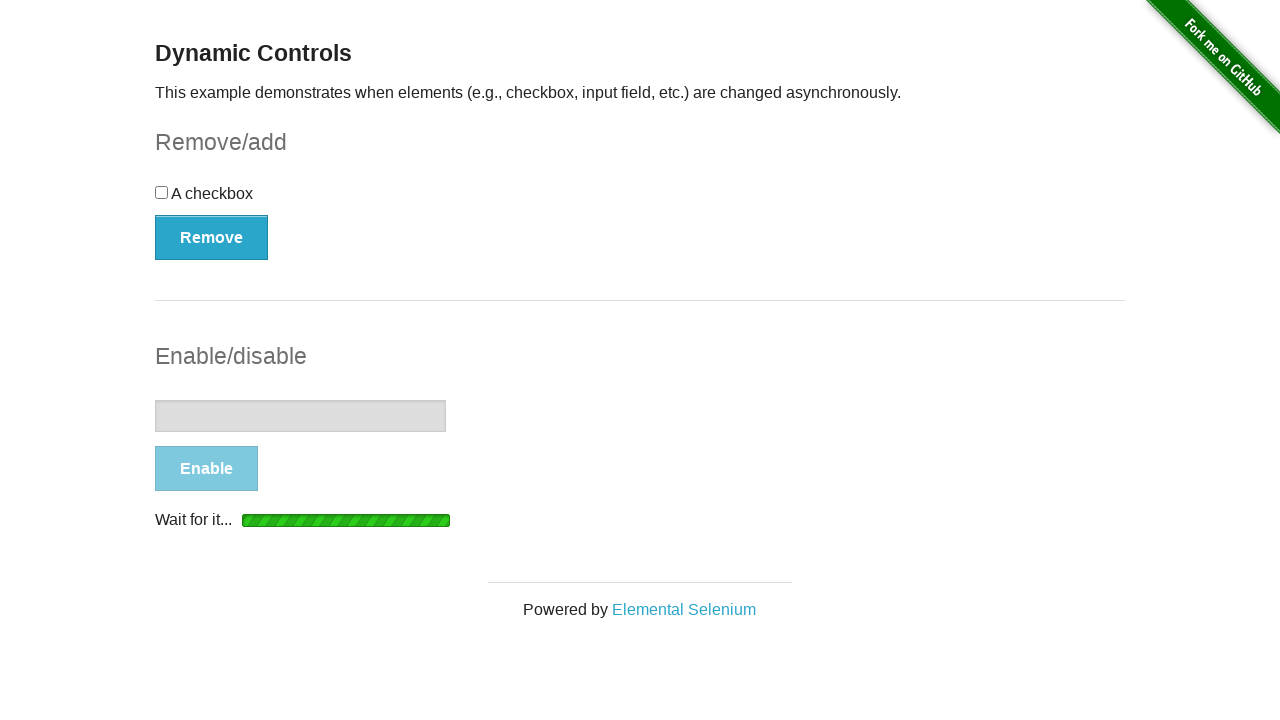

Input field became enabled
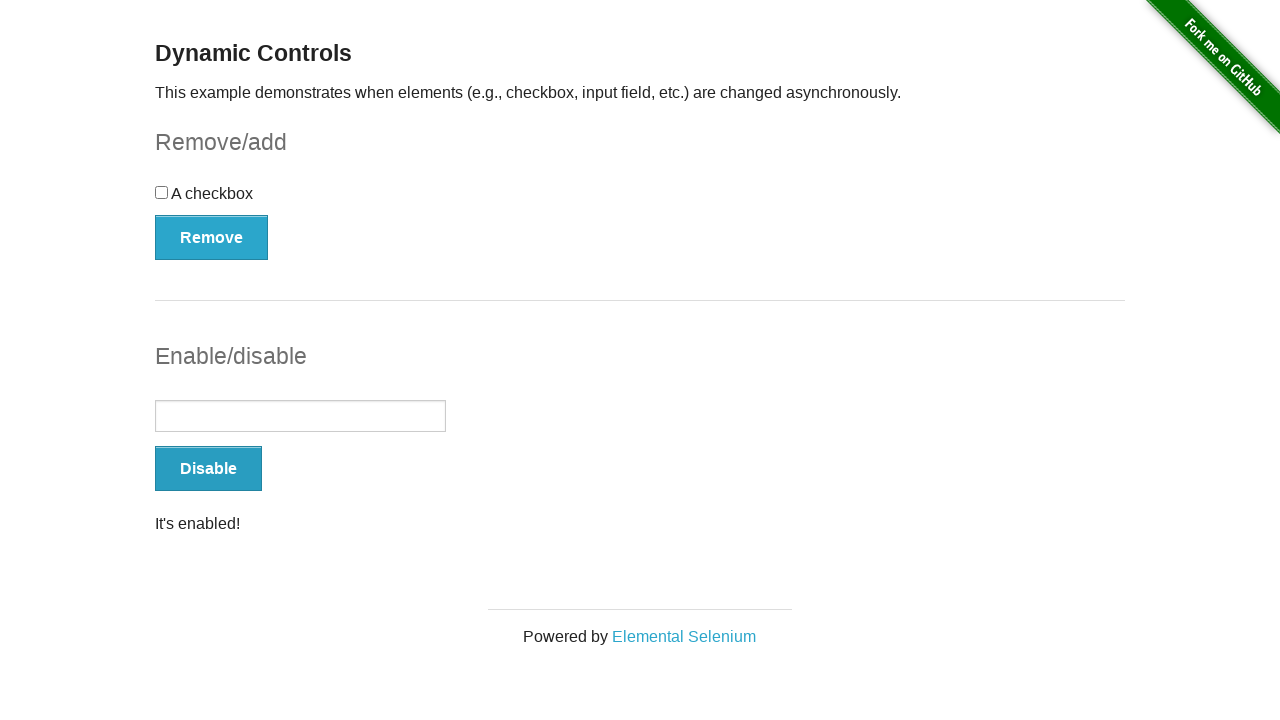

Typed 'Bootcamp' into the enabled input field on #input-example input
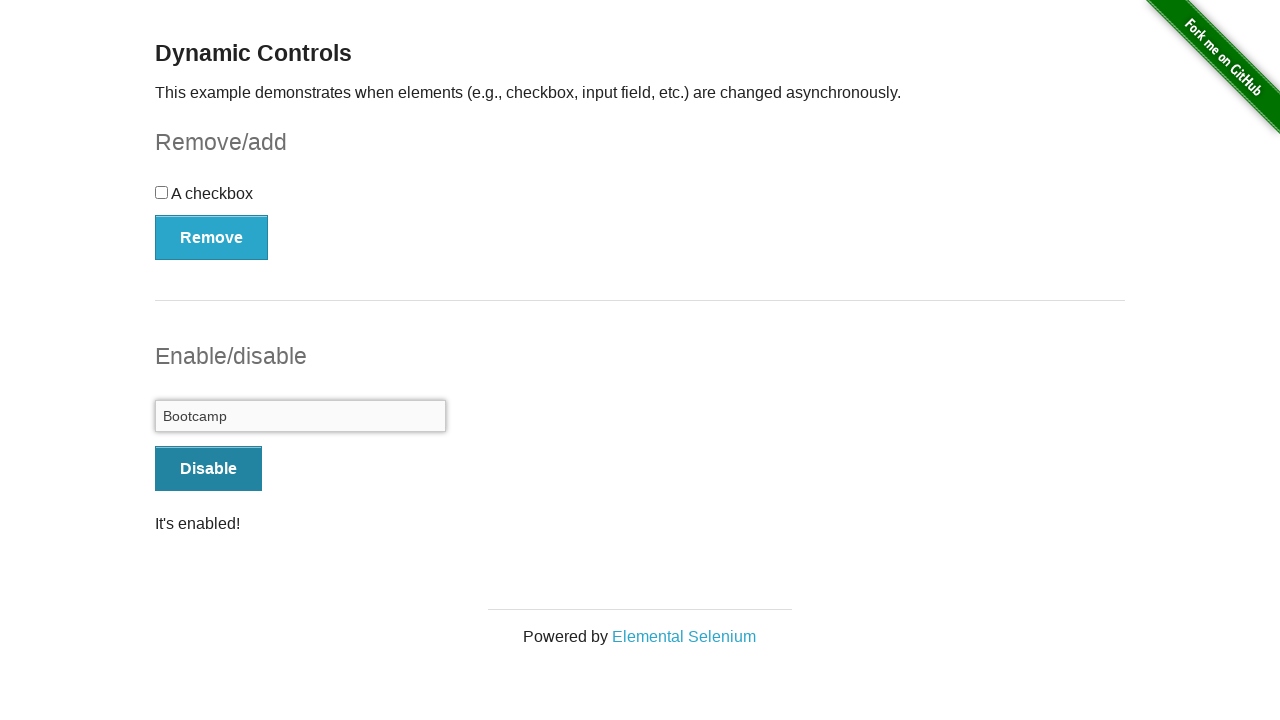

Cleared the input field on #input-example input
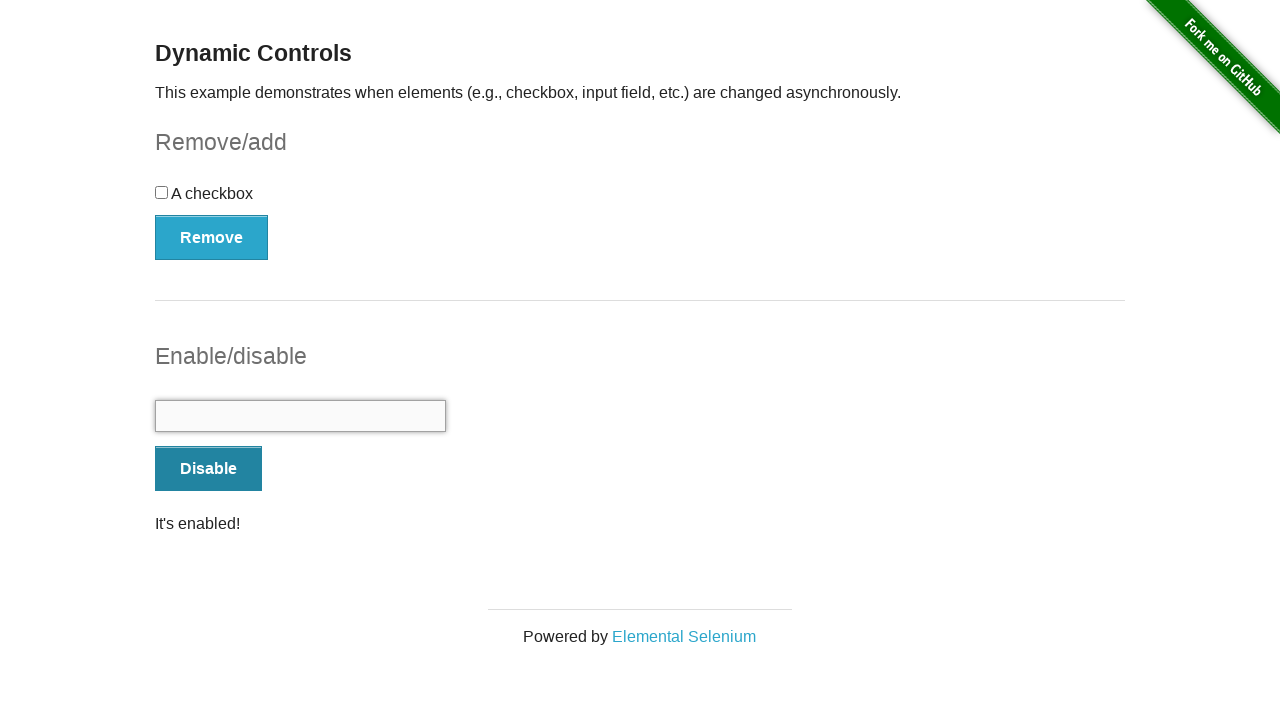

Navigated to the drag and drop page
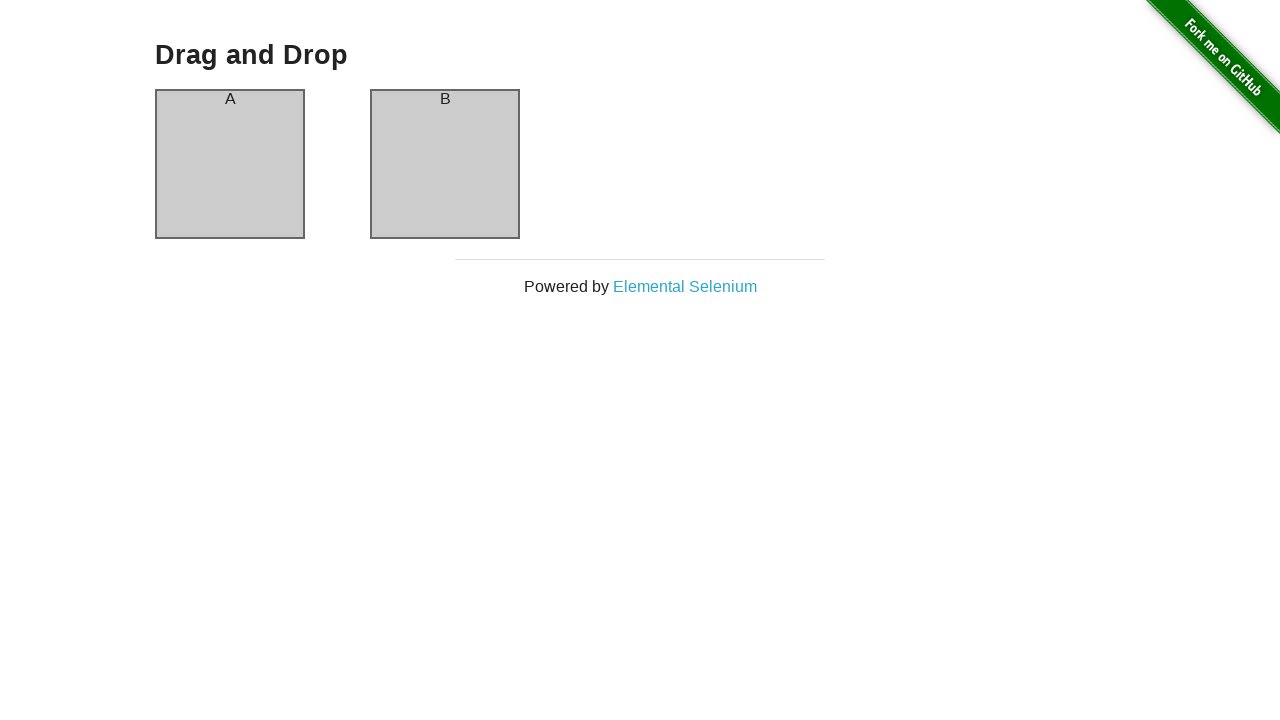

Column A element became visible
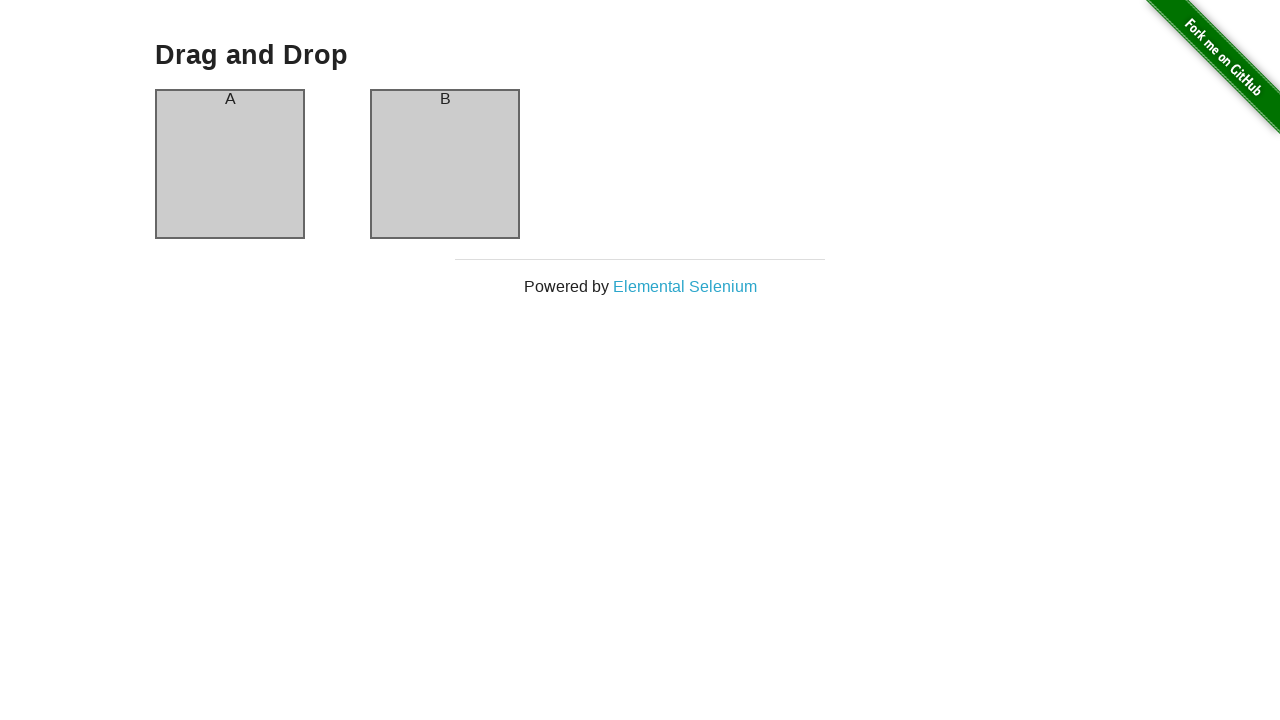

Column B element became visible
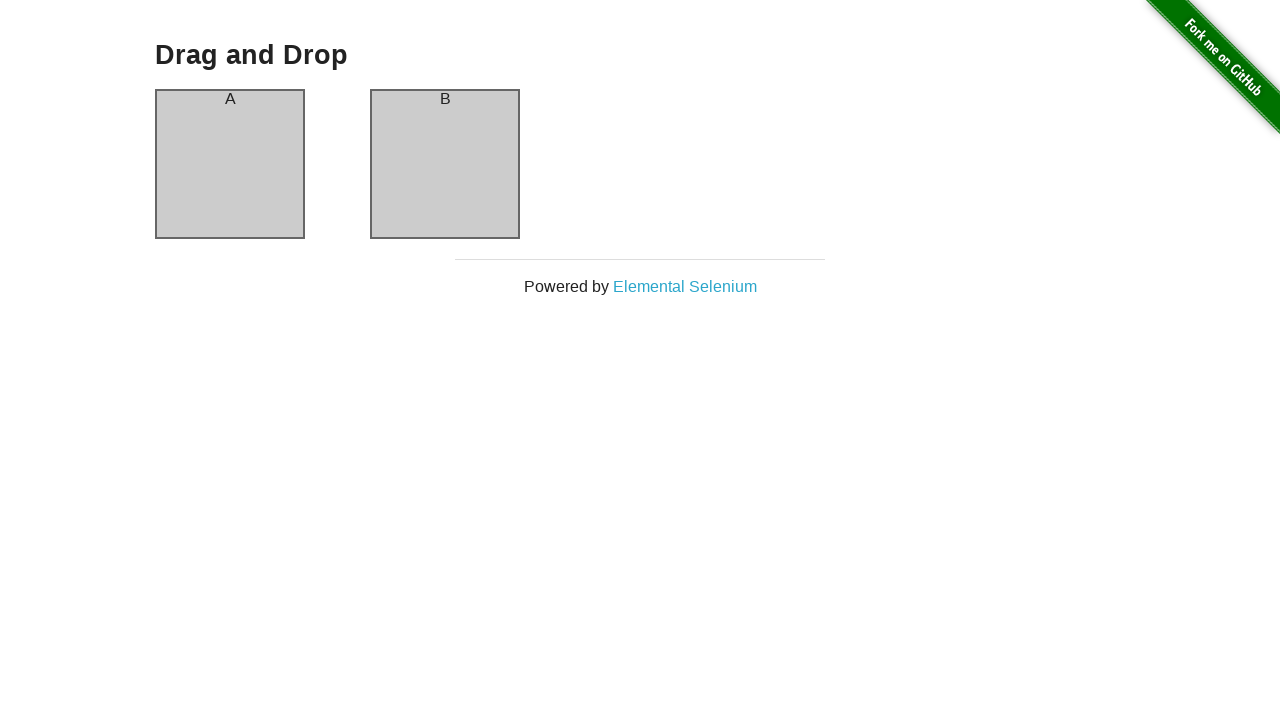

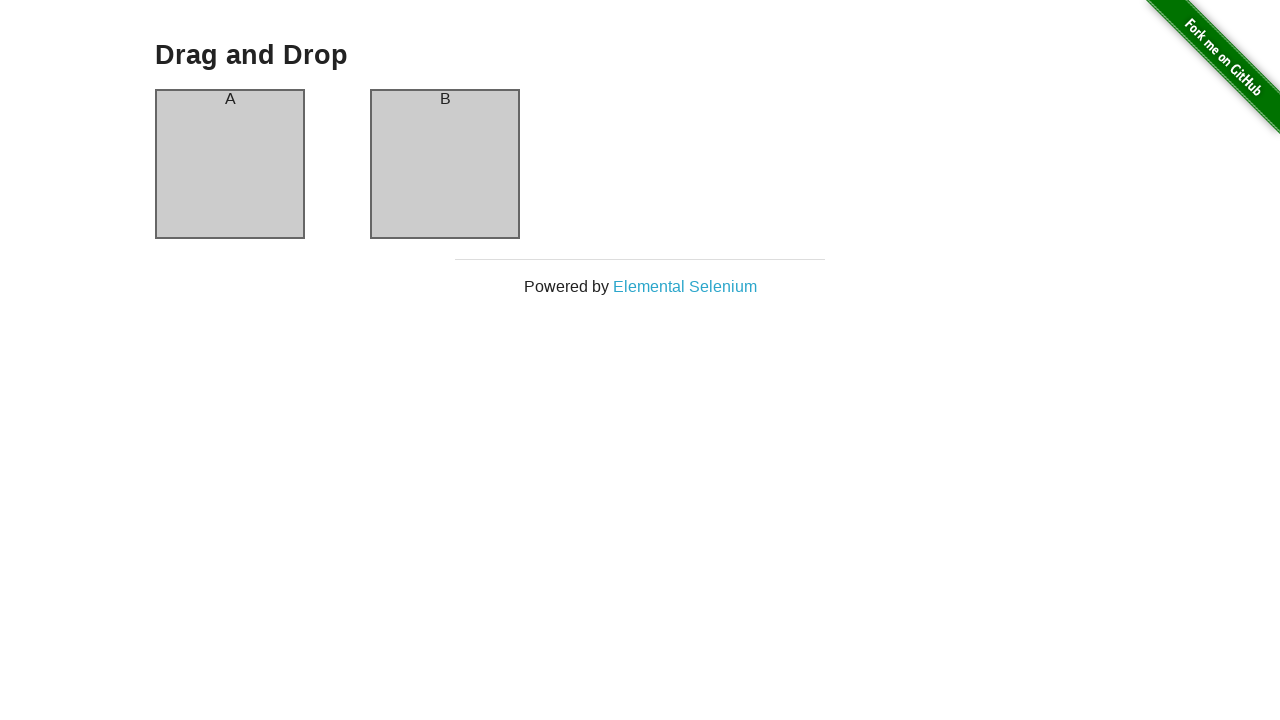